Tests JavaScript alert functionality by triggering different alert types and handling them with accept and dismiss actions

Starting URL: https://rahulshettyacademy.com/AutomationPractice/

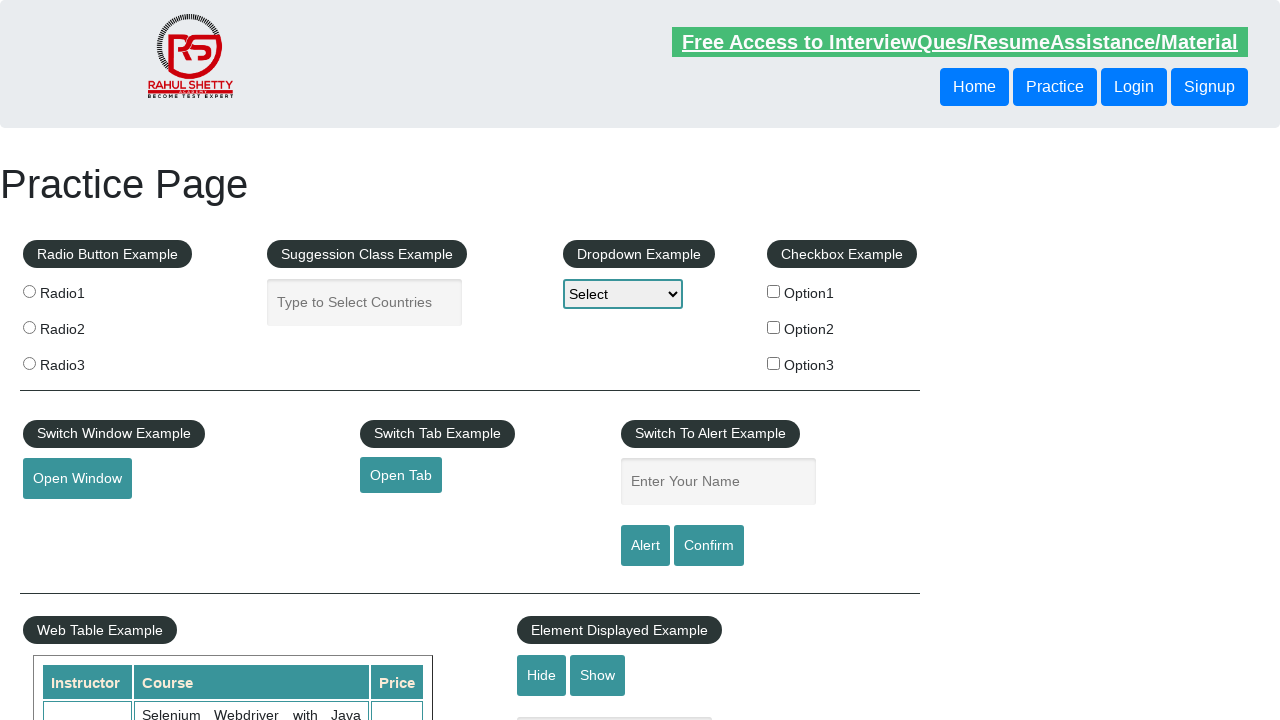

Filled name field with 'Nemanja' on #name
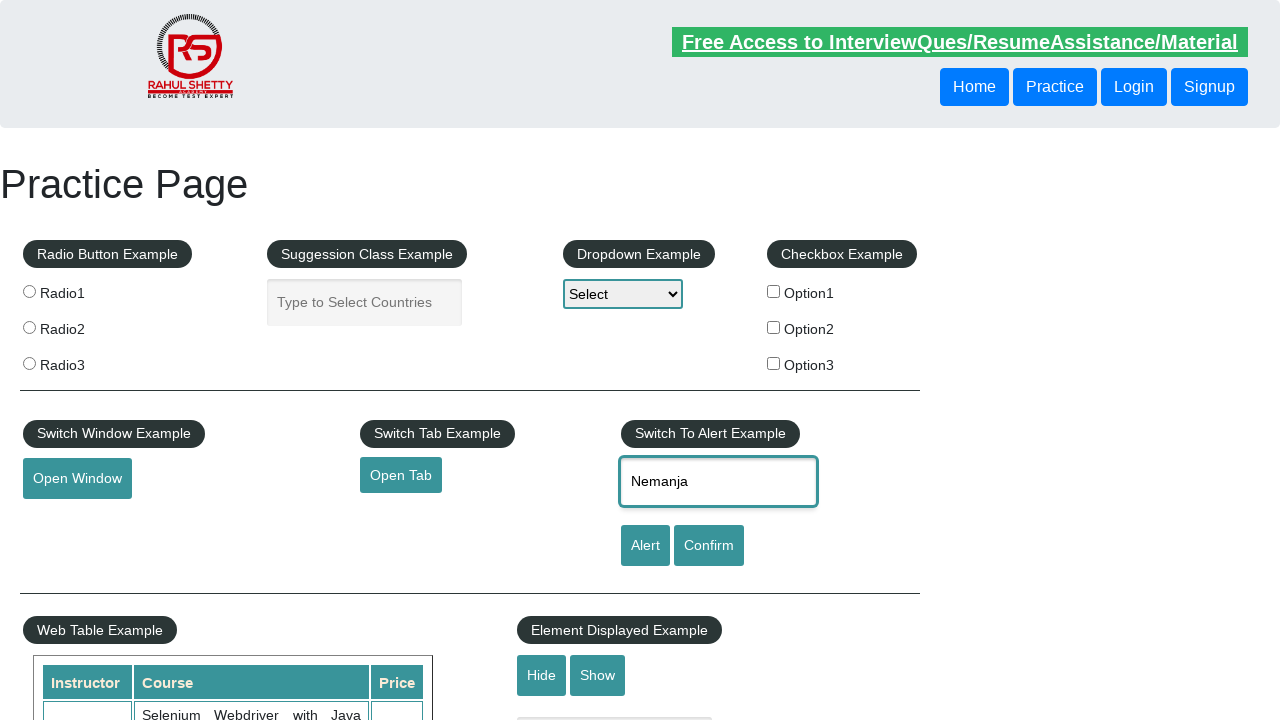

Clicked alert button at (645, 546) on #alertbtn
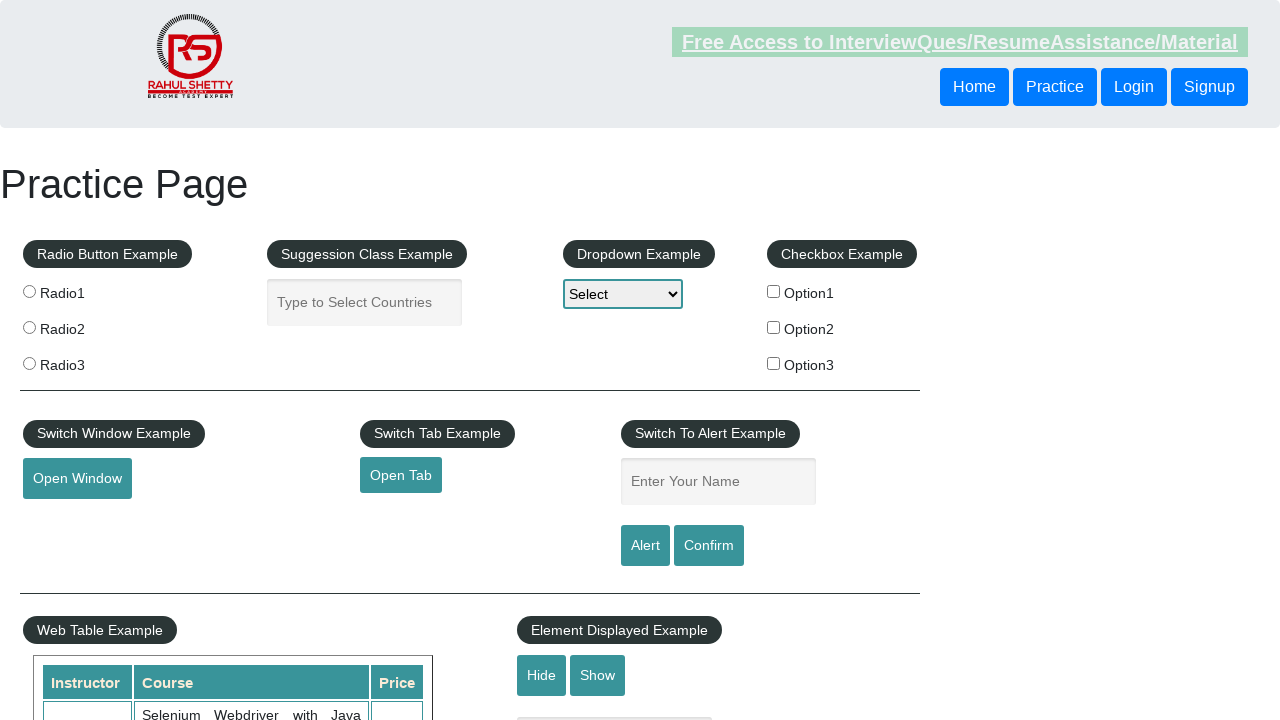

Accepted the JavaScript alert
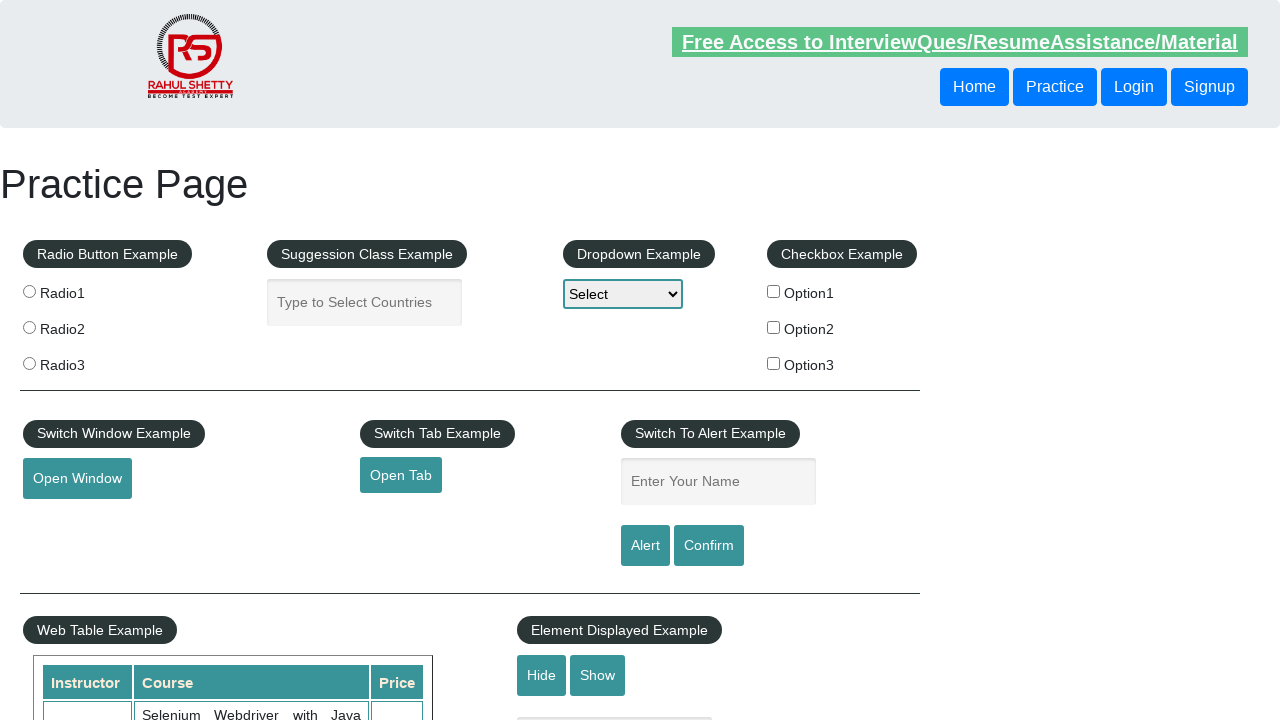

Clicked confirm button at (709, 546) on #confirmbtn
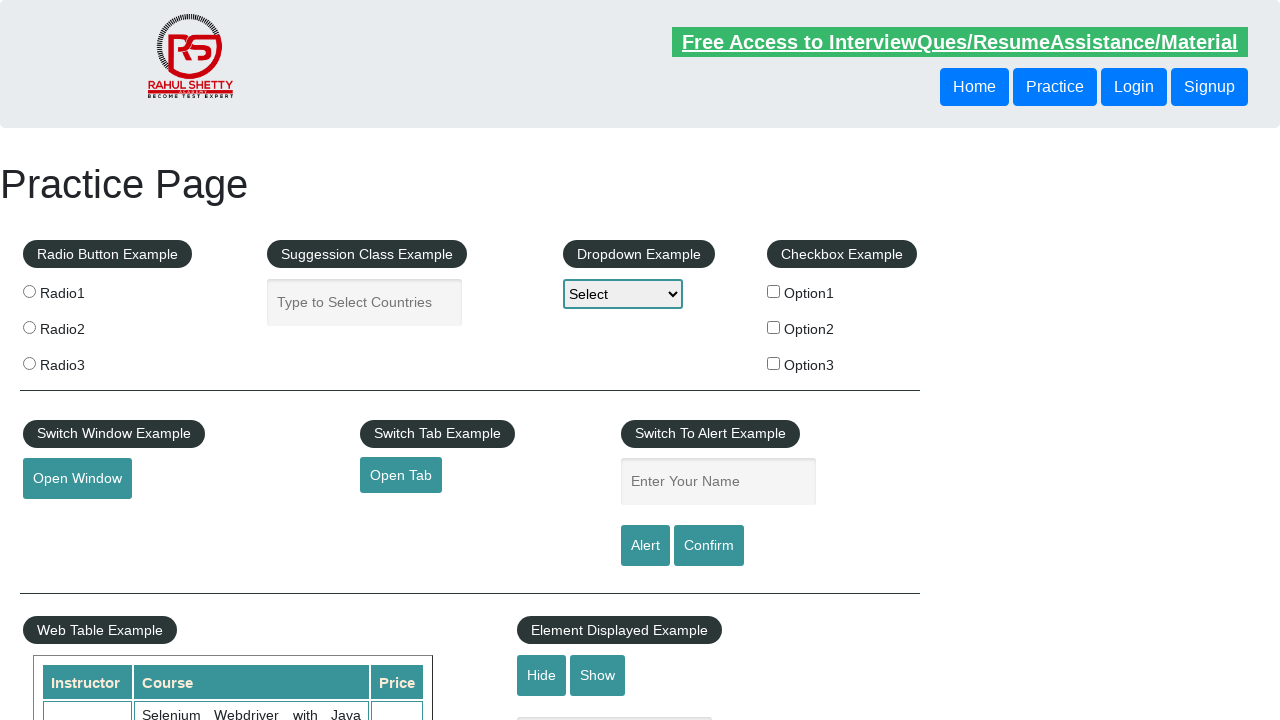

Dismissed the confirmation dialog
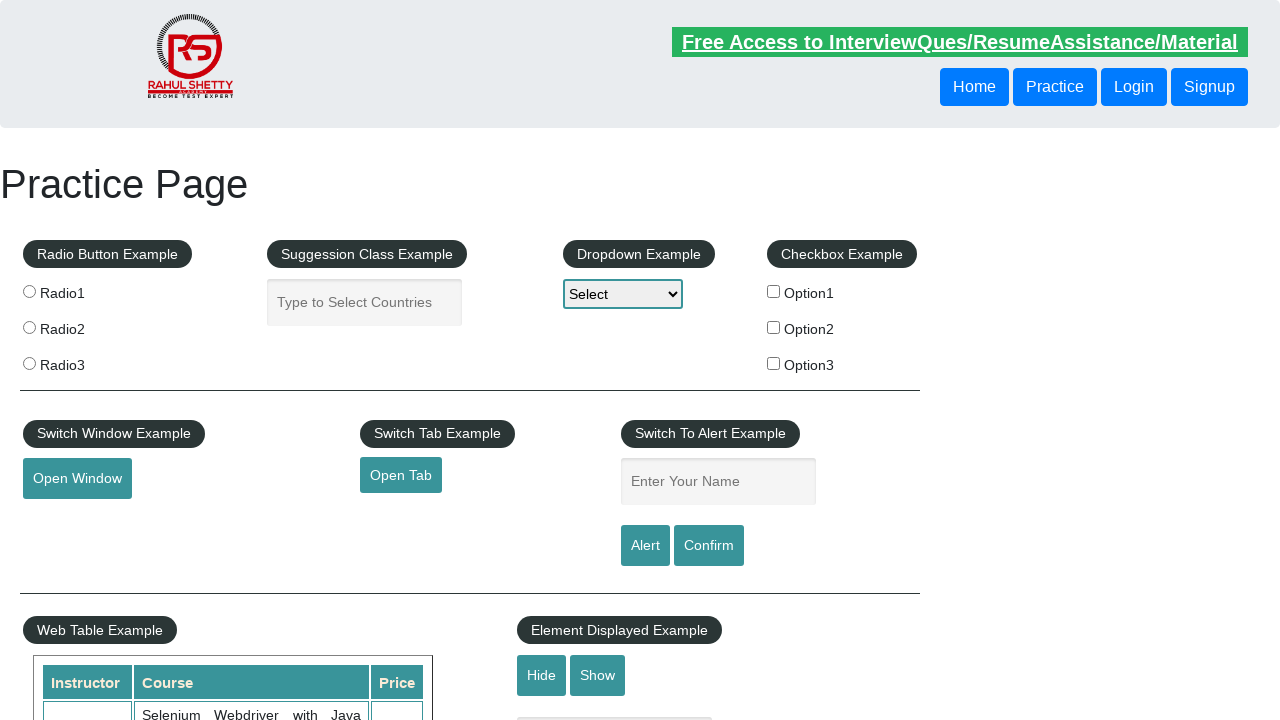

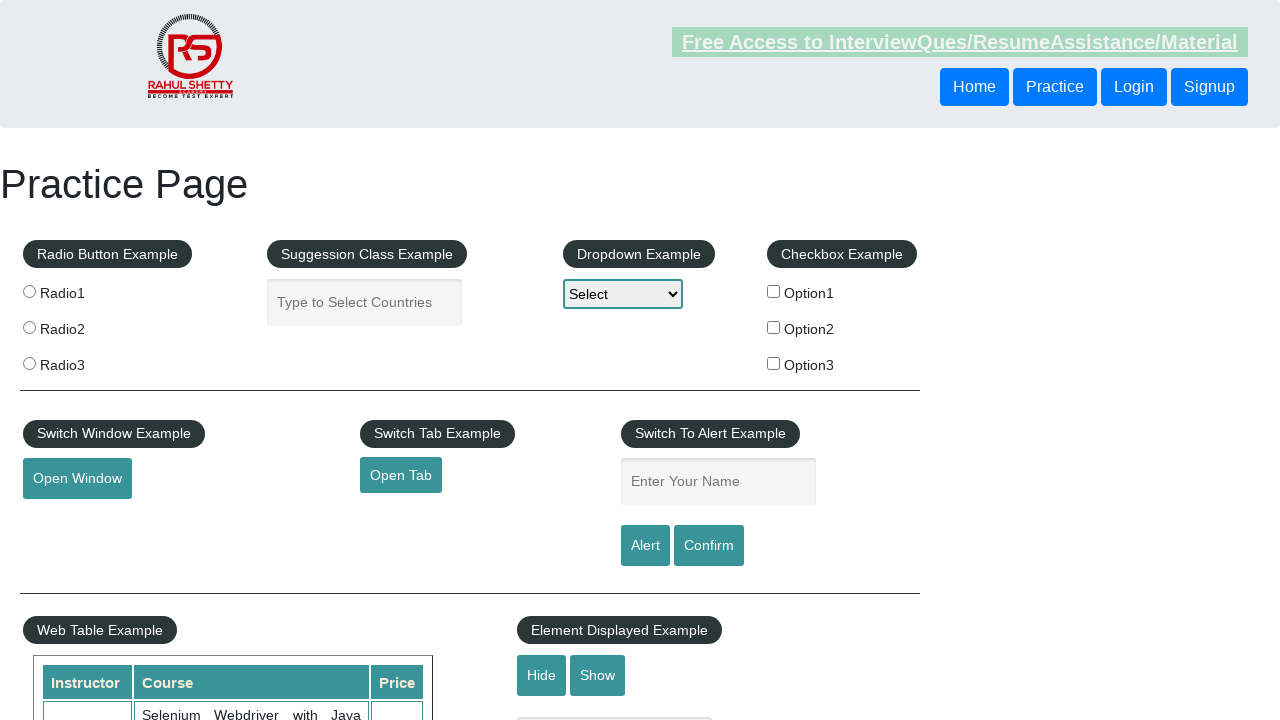